Tests the search functionality by clicking the search button, filling in a branch name filter, and selecting a result from the table.

Starting URL: https://elzarape.github.io/admin/modules/branch-offices/view/branch-office.html

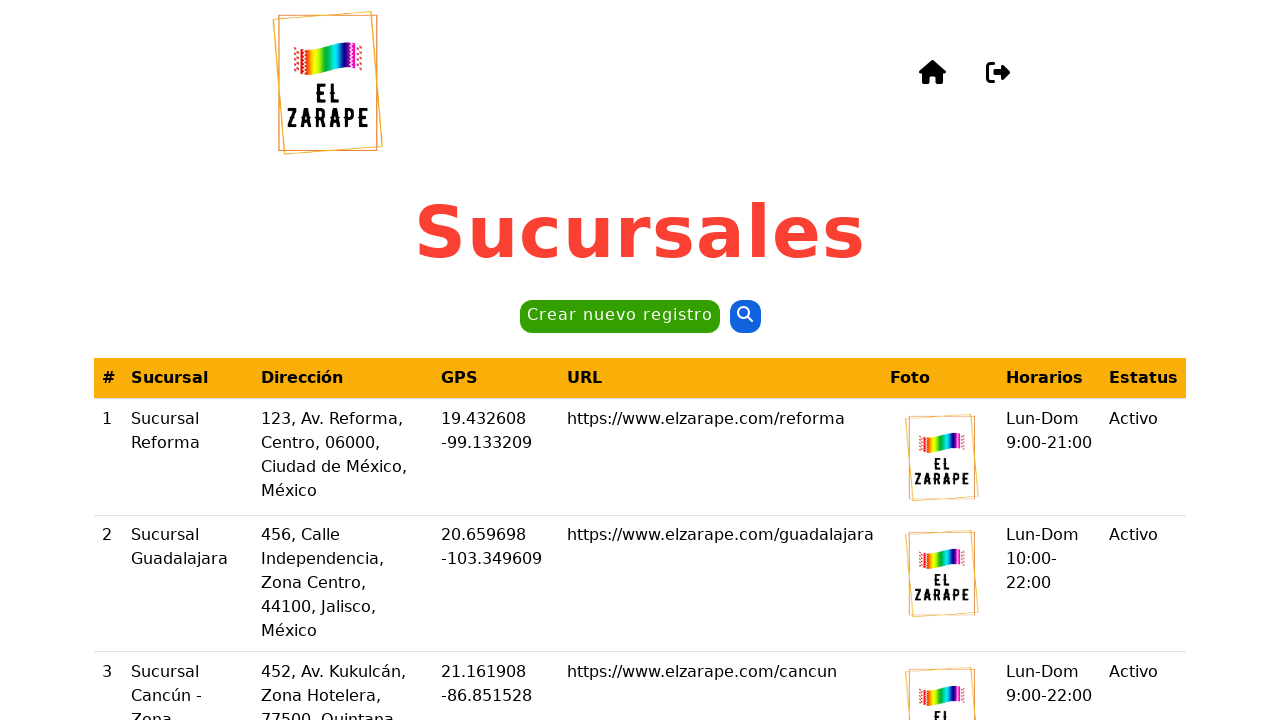

Clicked the search button at (745, 317) on button >> nth=1
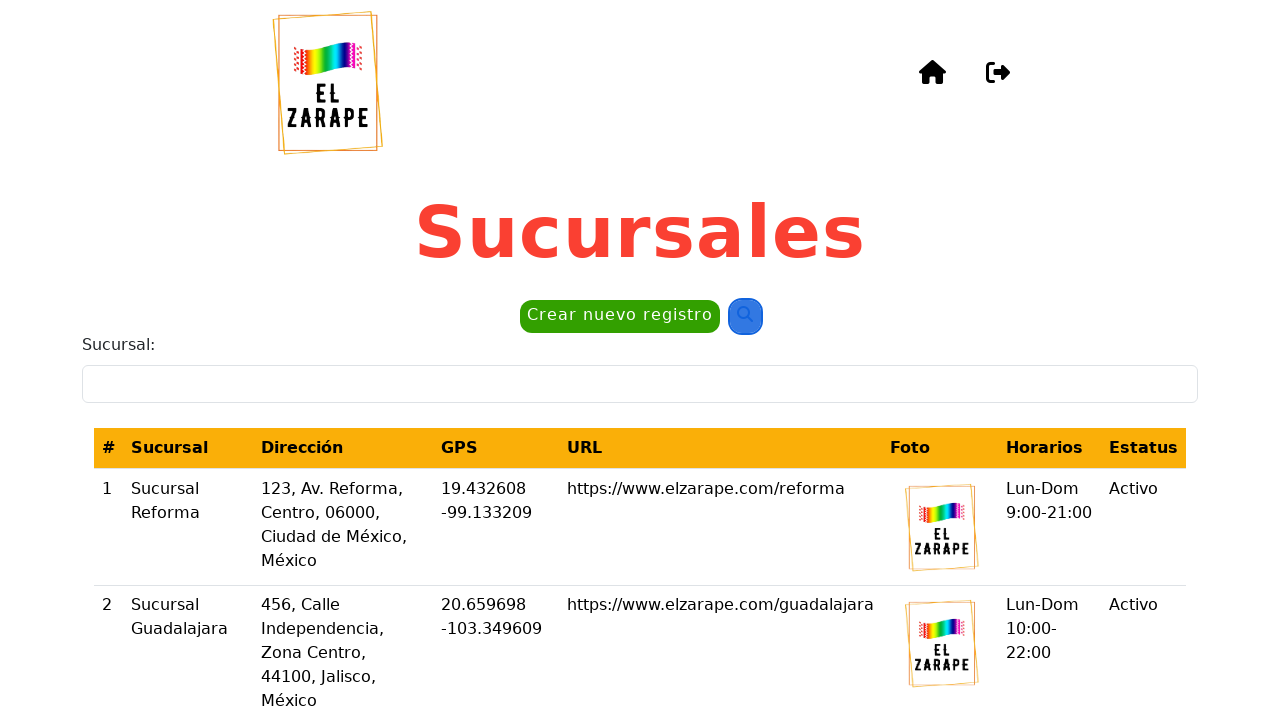

Clicked on the branch input field at (640, 384) on internal:label="Sucursal:"i
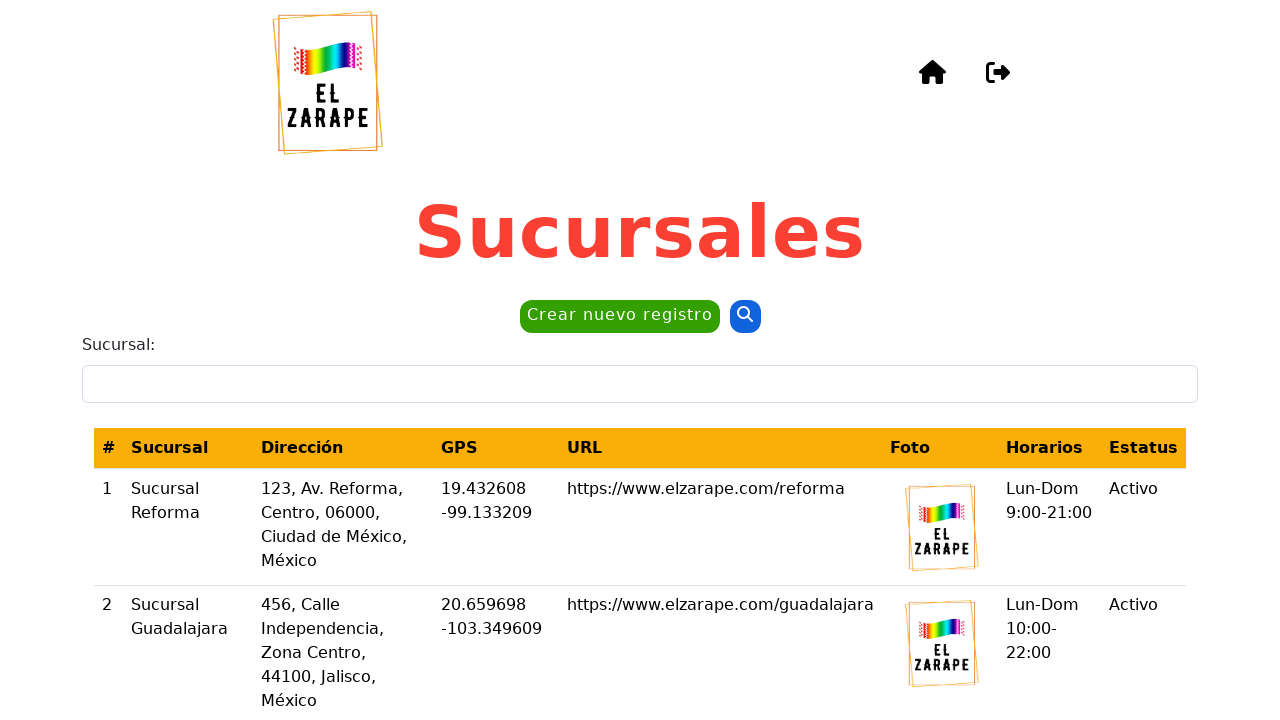

Filled branch name filter with 'Reforma' on internal:label="Sucursal:"i
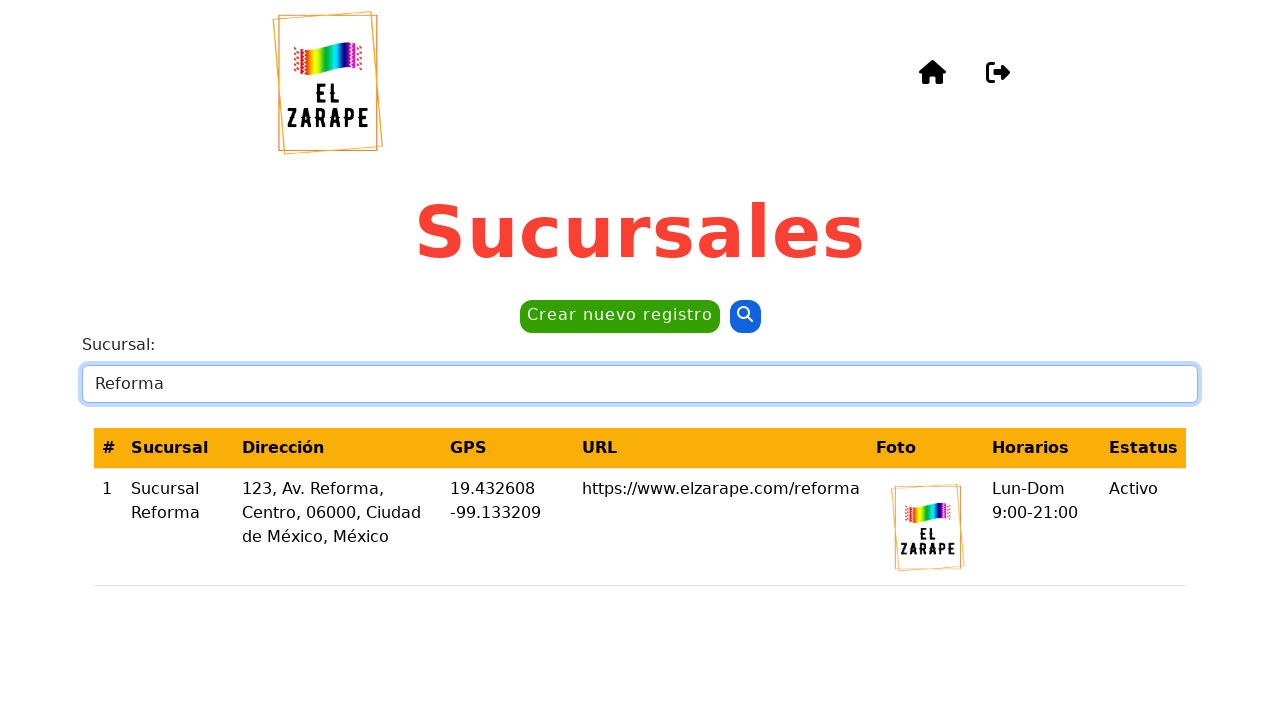

Selected 'Sucursal Reforma' from the search results at (179, 527) on internal:role=cell[name="Sucursal Reforma"i]
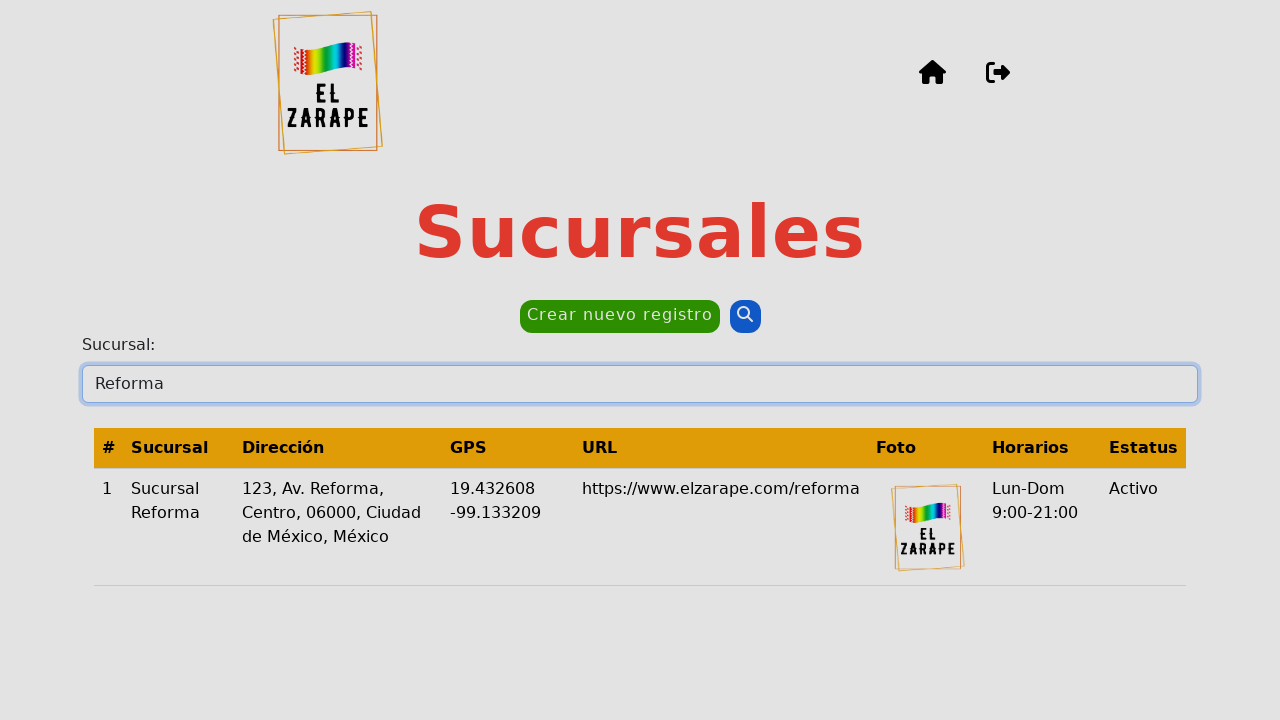

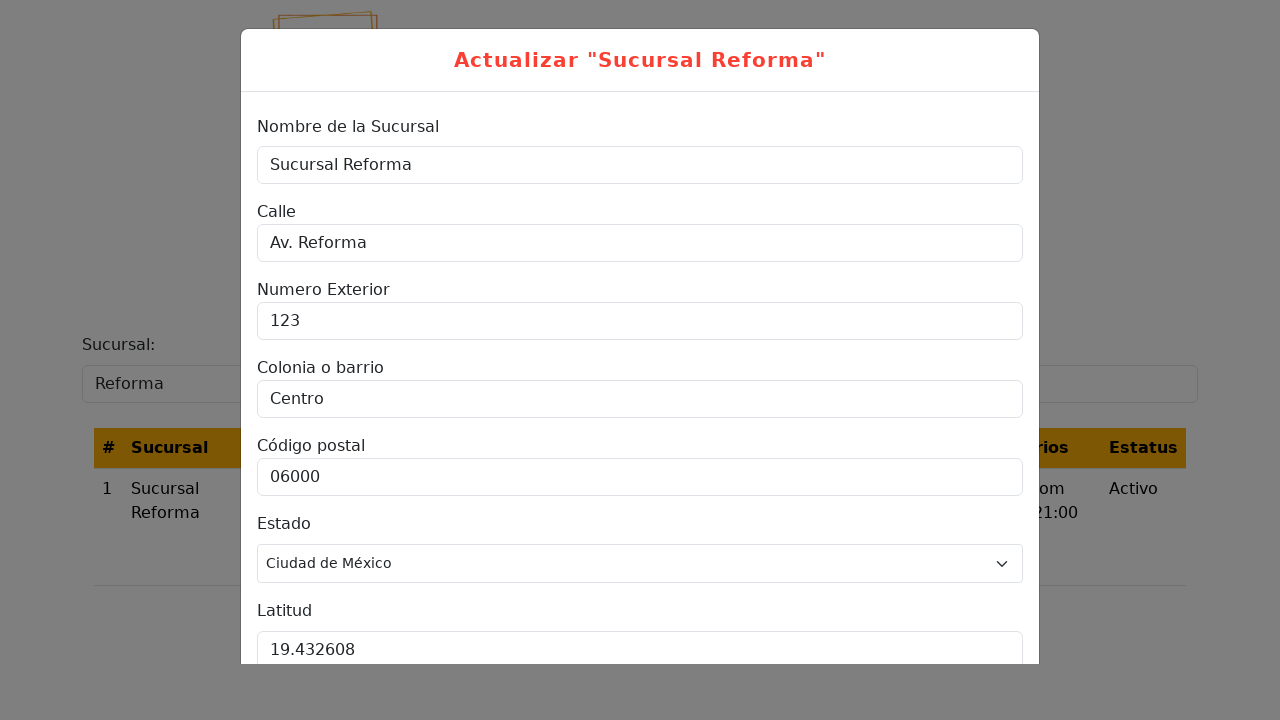